Opens the Web Tables section from the elements sidebar menu.

Starting URL: https://demoqa.com/elements

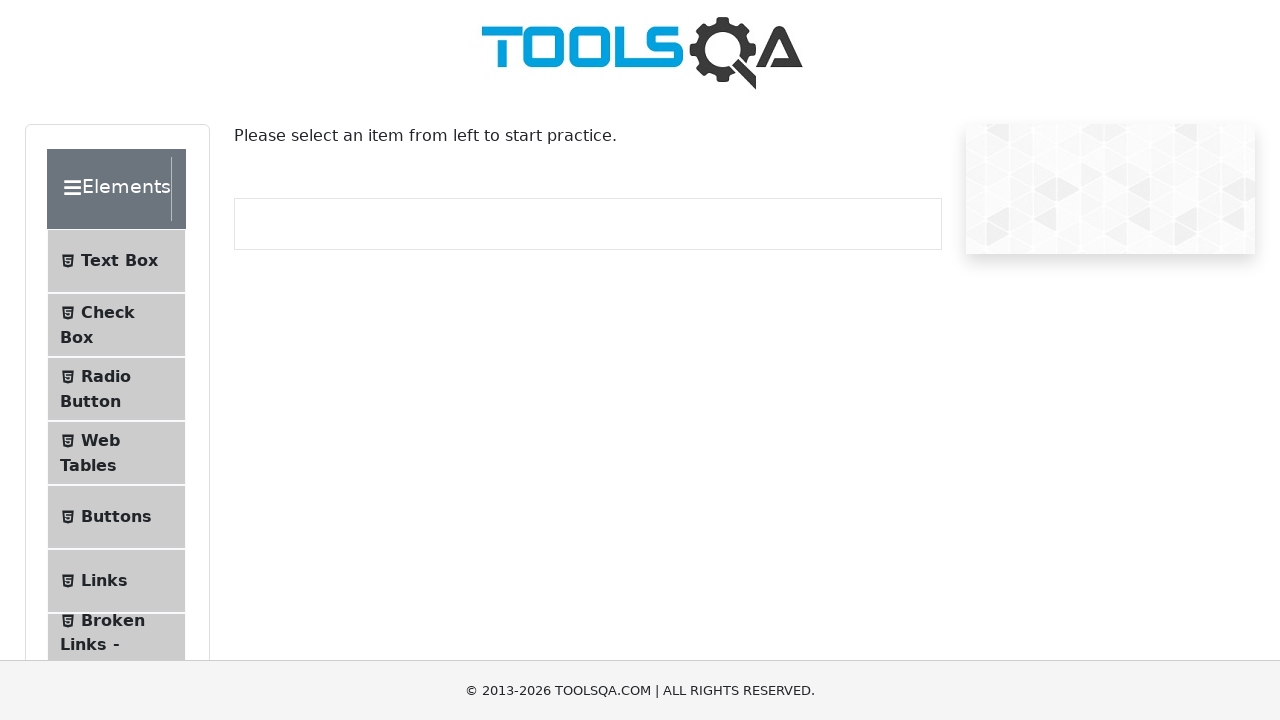

Clicked on Web Tables menu item in the elements sidebar at (100, 440) on internal:text="Web Tables"i
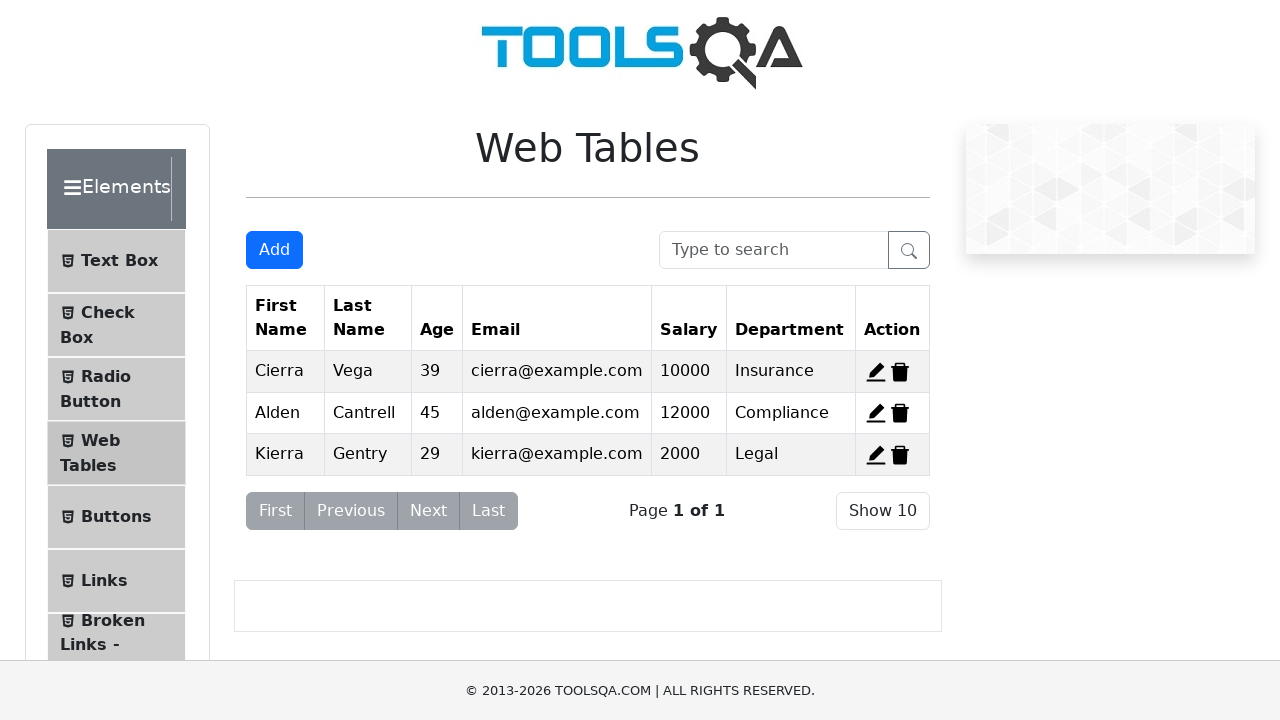

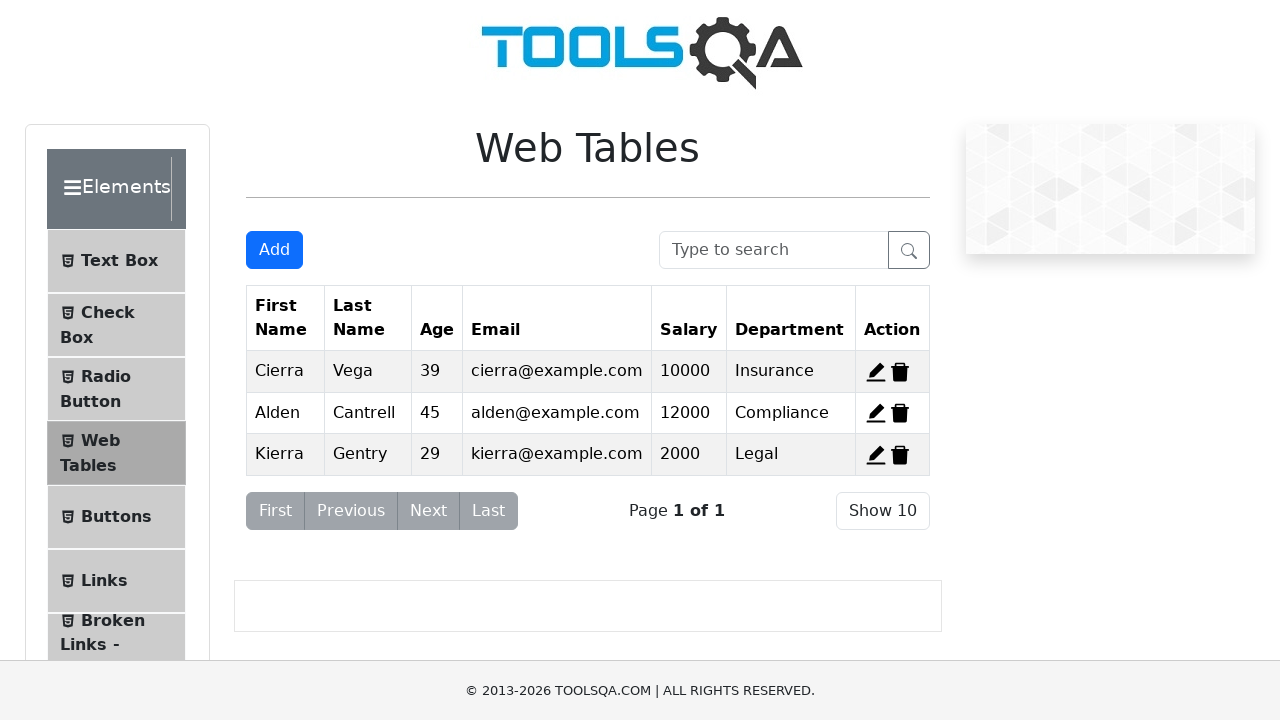